Tests window handling by clicking a button to open a new window, switching between windows, and verifying content in both windows

Starting URL: https://demo.automationtesting.in/Windows.html

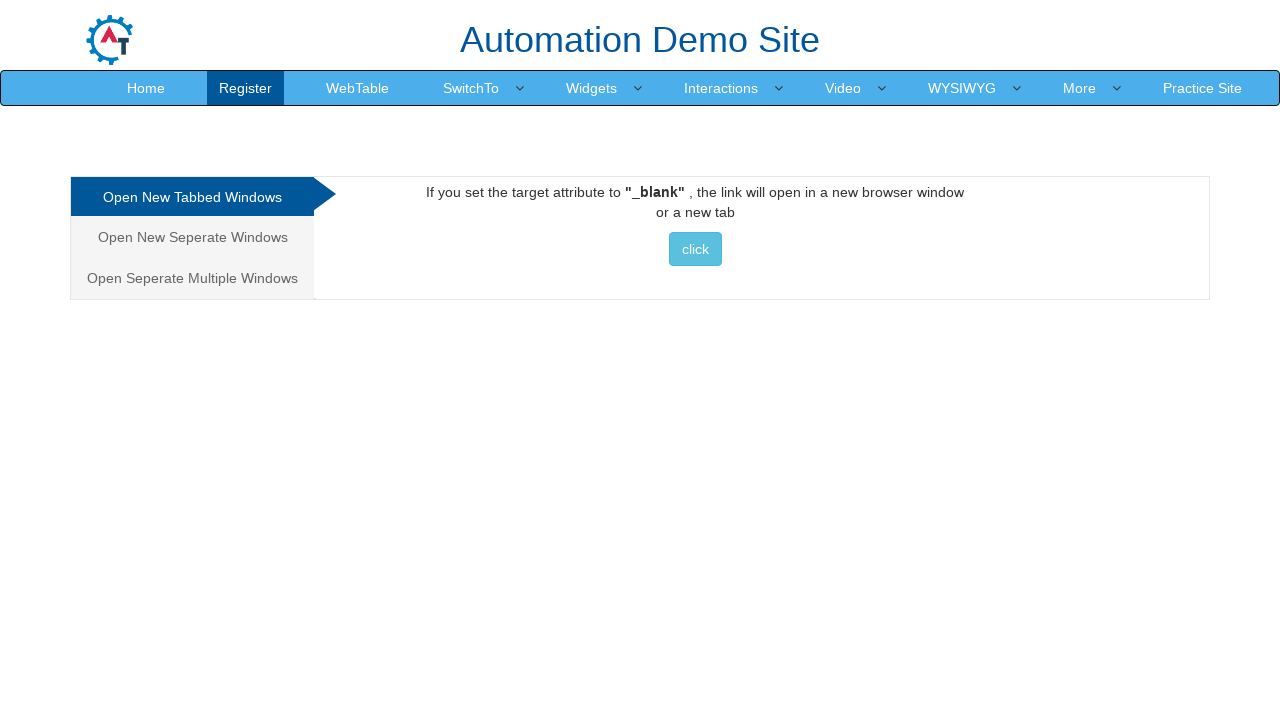

Clicked button to open new window and captured popup at (695, 249) on xpath=//button[@class='btn btn-info']
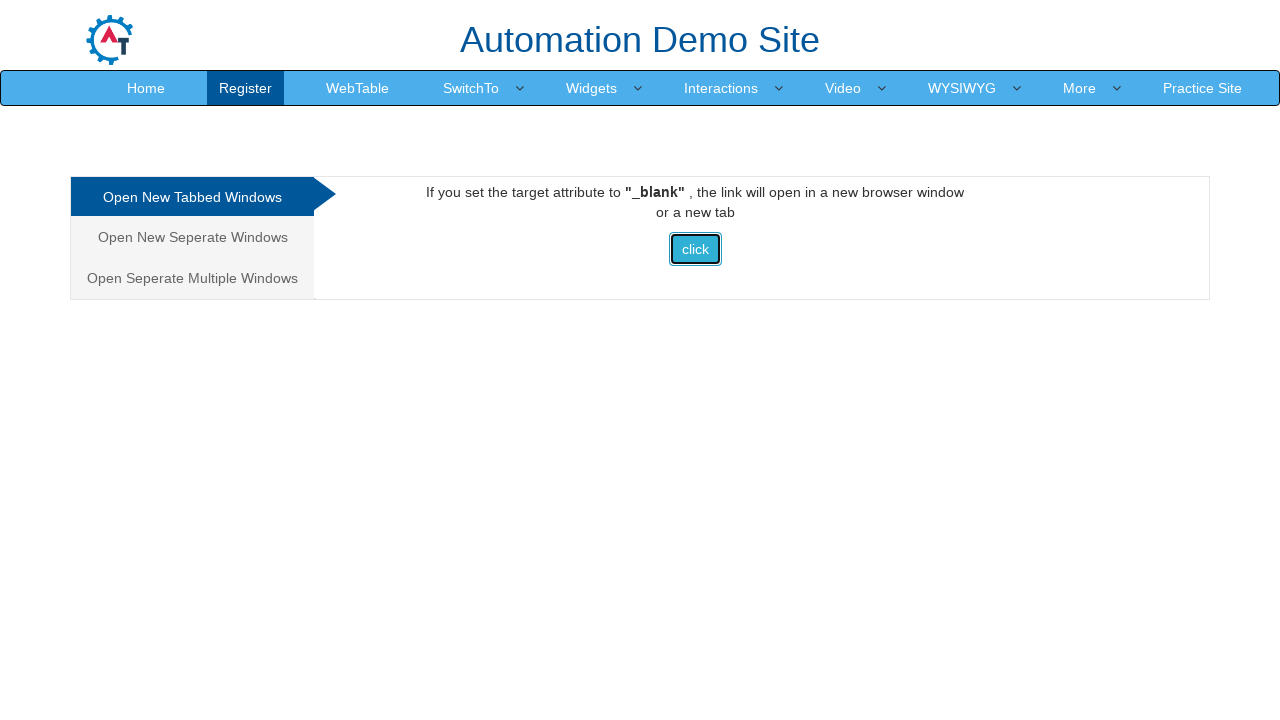

Retrieved new window/popup object
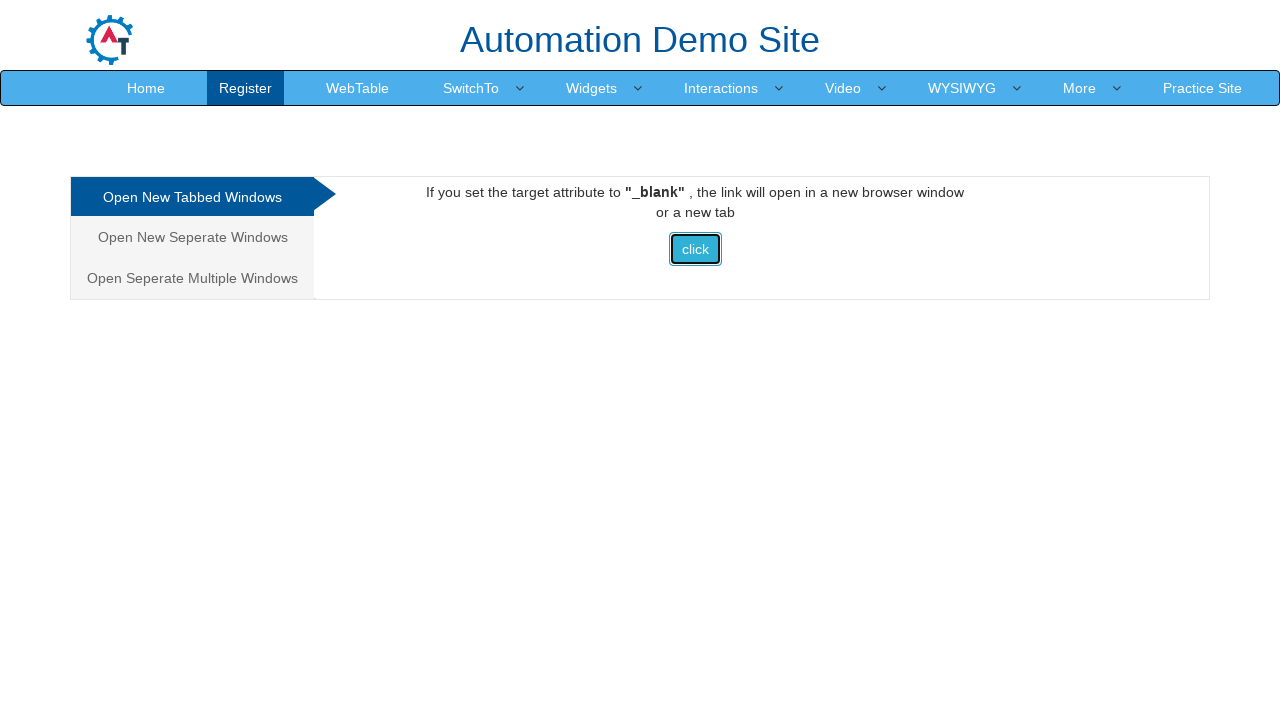

Verified content loaded in new window (fs-1 selector found)
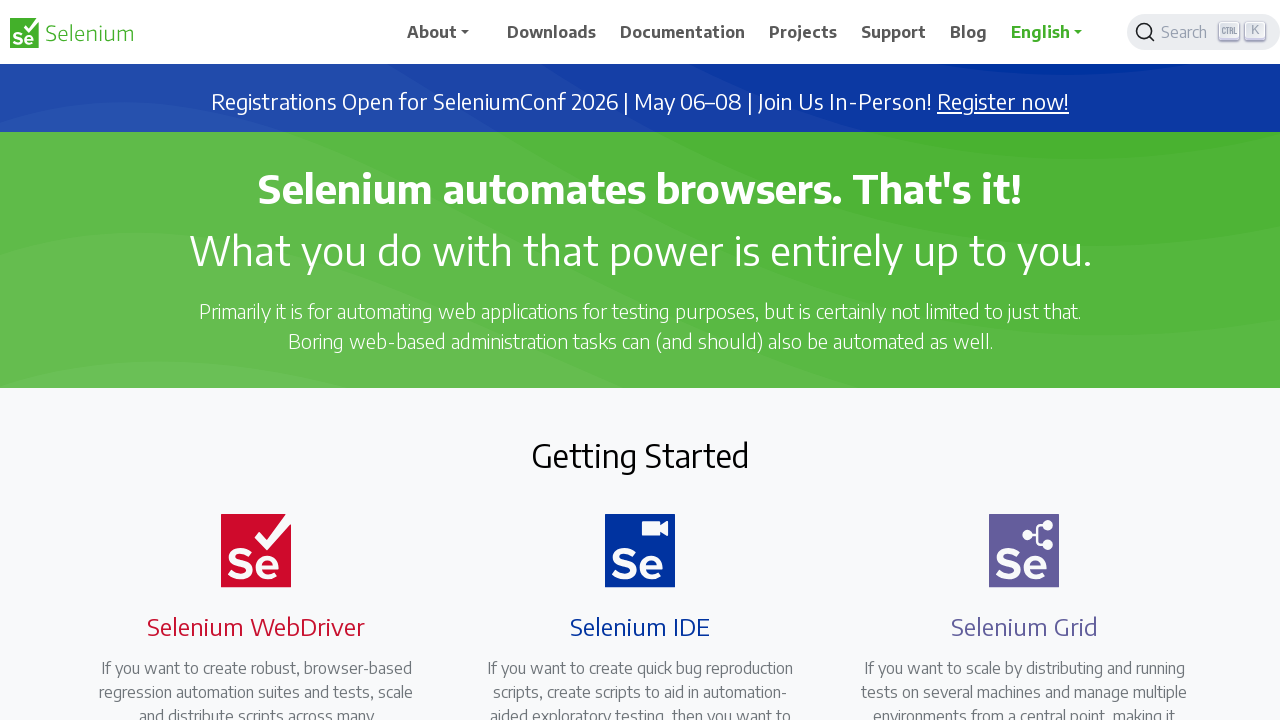

Verified main window still displays 'Automation Demo Site' heading
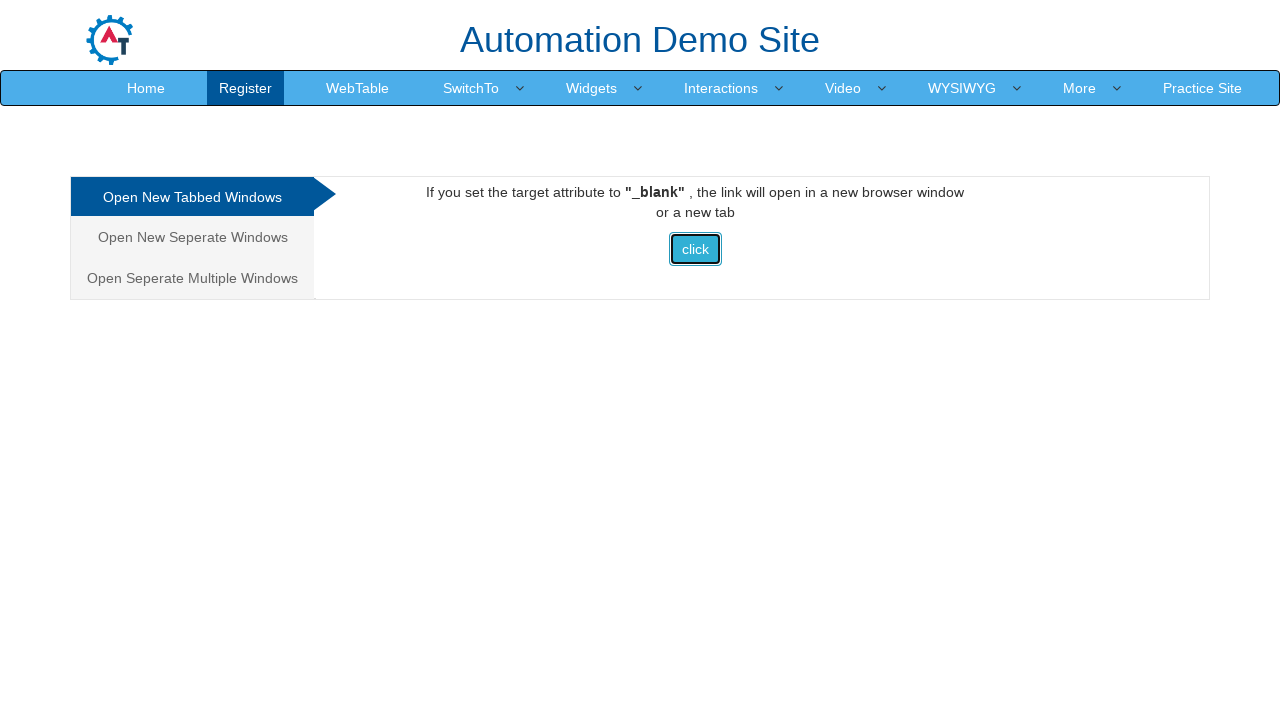

Closed the new window/popup
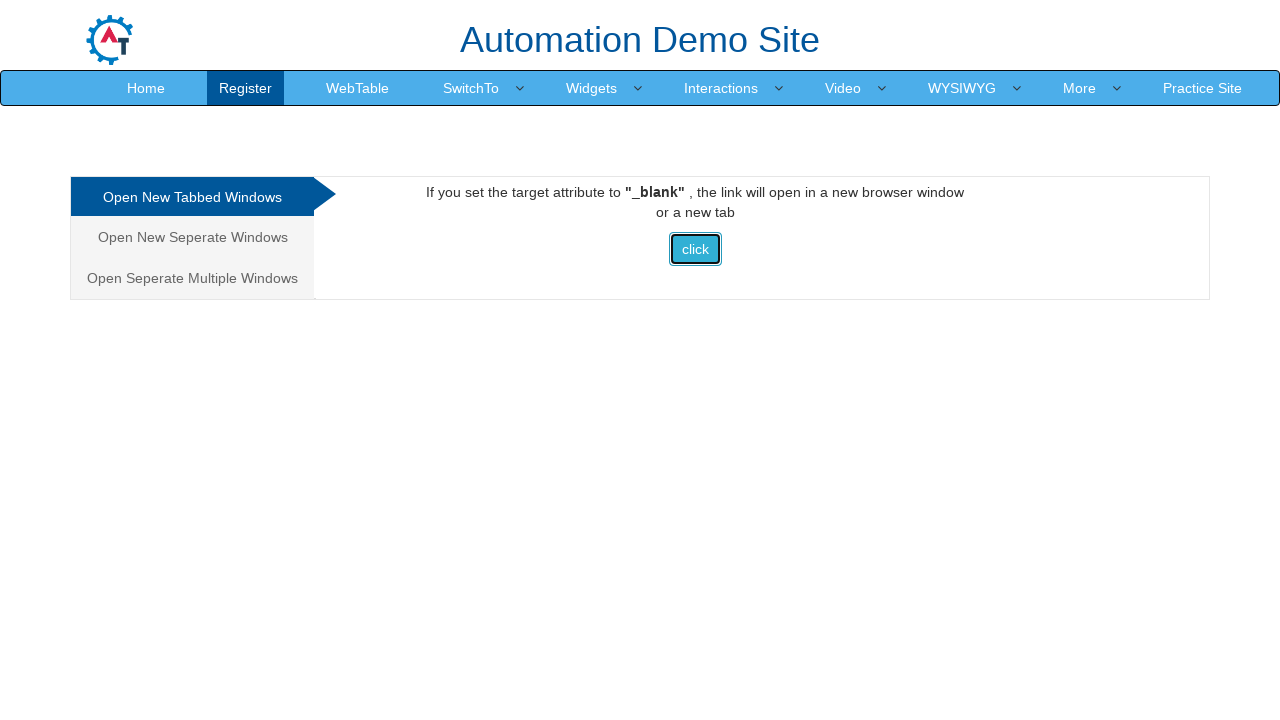

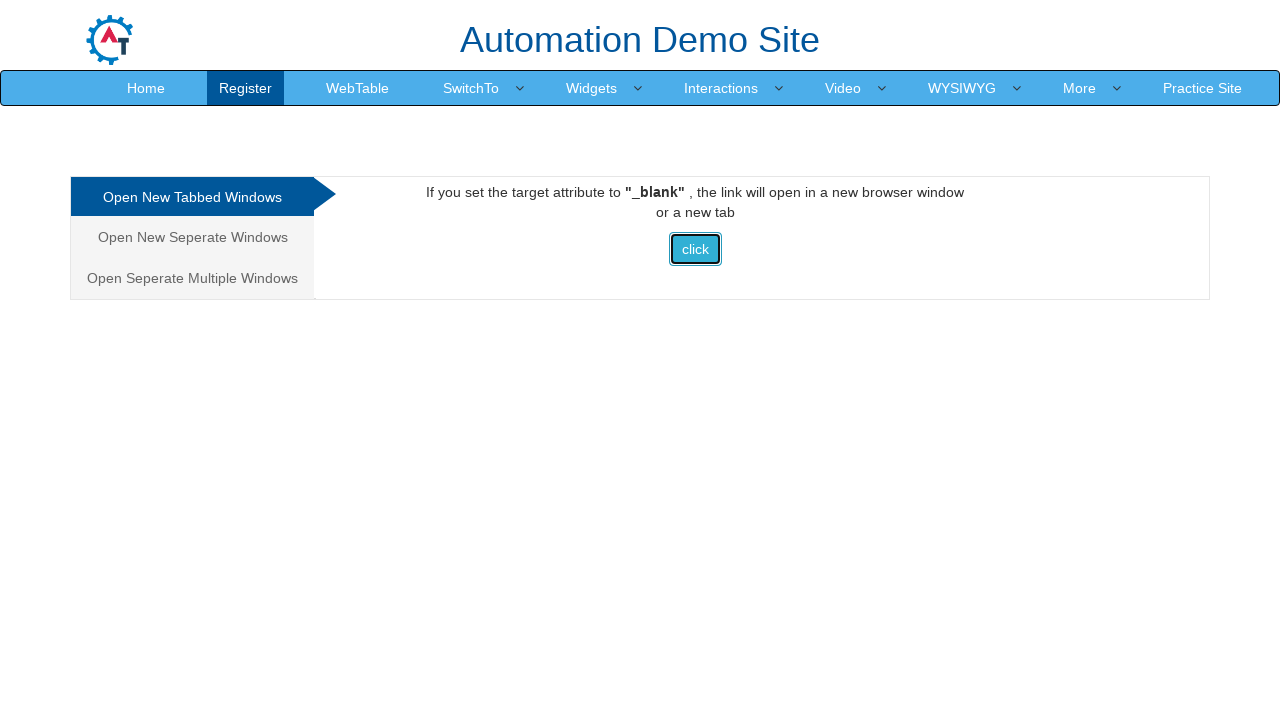